Adds multiple items to cart, proceeds to checkout, applies a promo code and waits for confirmation

Starting URL: https://rahulshettyacademy.com/seleniumPractise/#/

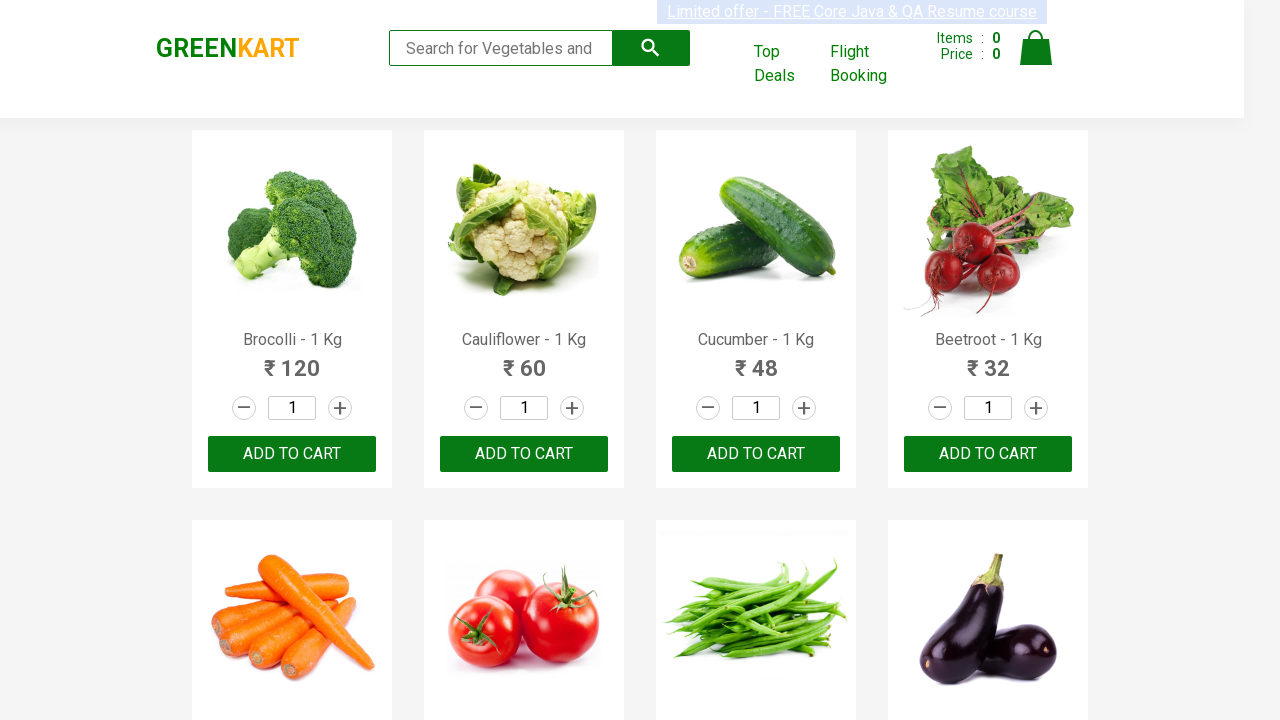

Retrieved all product name elements from page
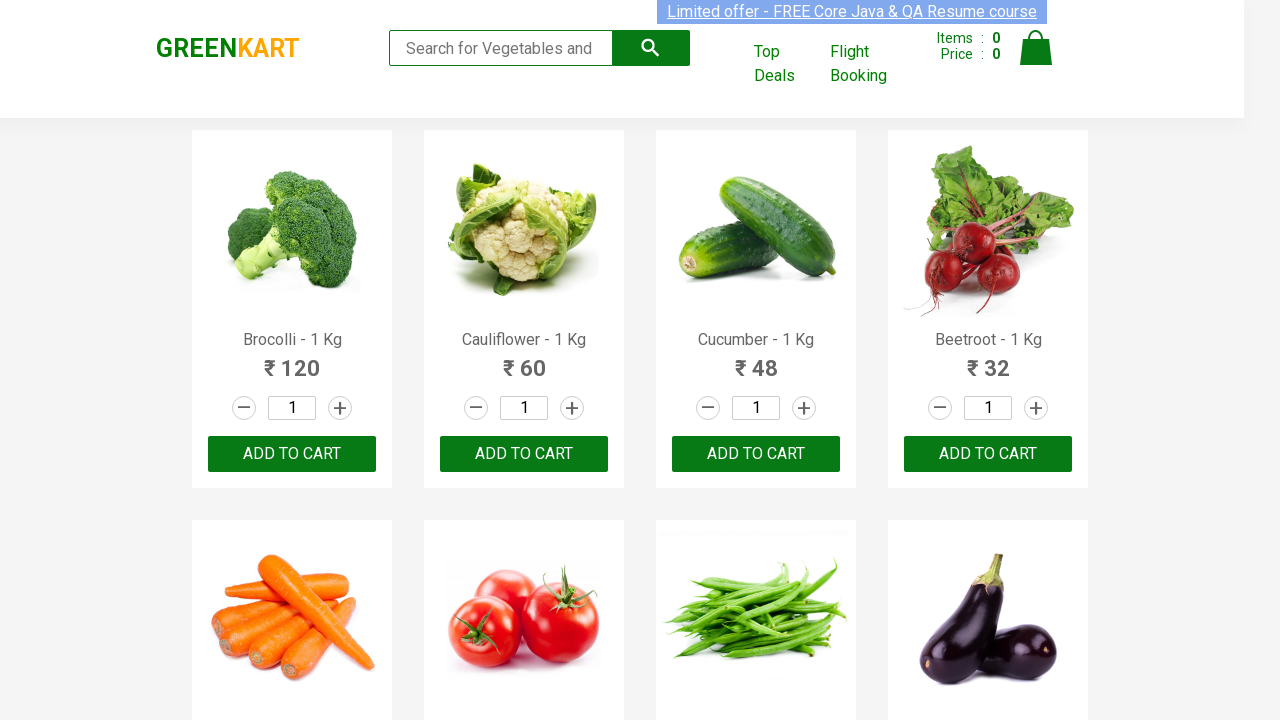

Added Cucumber to cart at (756, 454) on xpath=//div[@class='product-action']/button >> nth=2
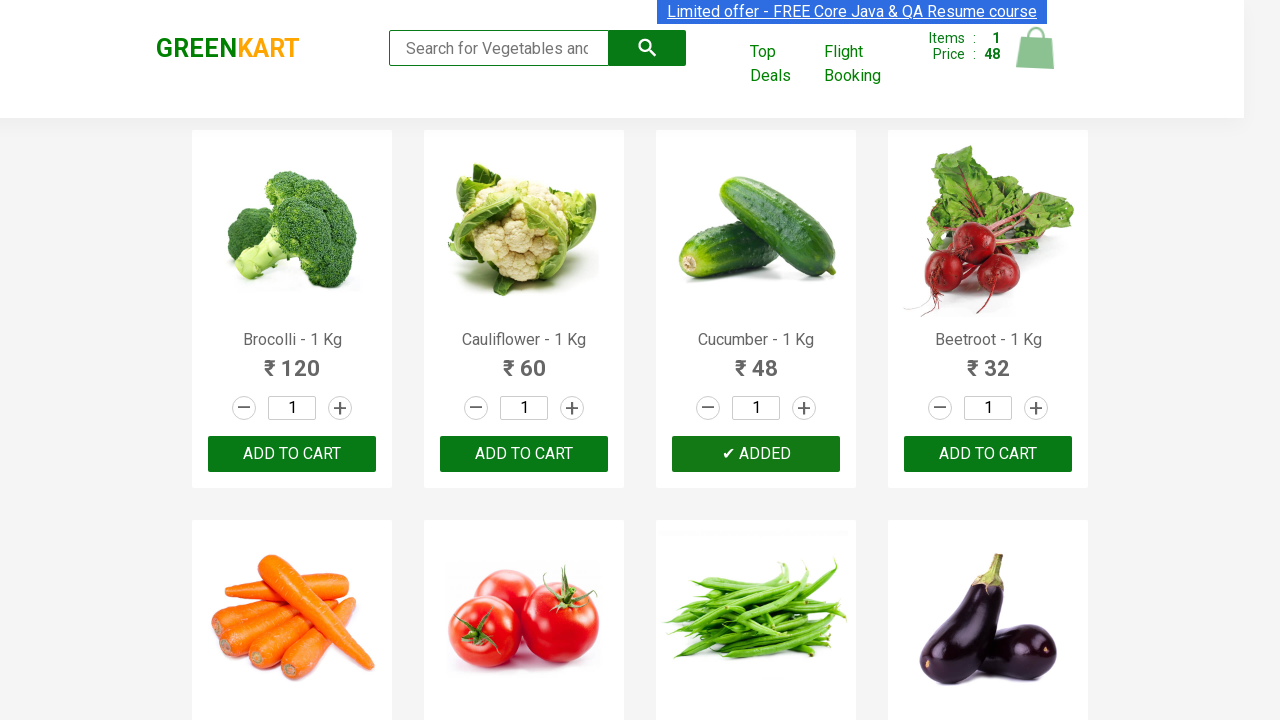

Added Beetroot to cart at (988, 454) on xpath=//div[@class='product-action']/button >> nth=3
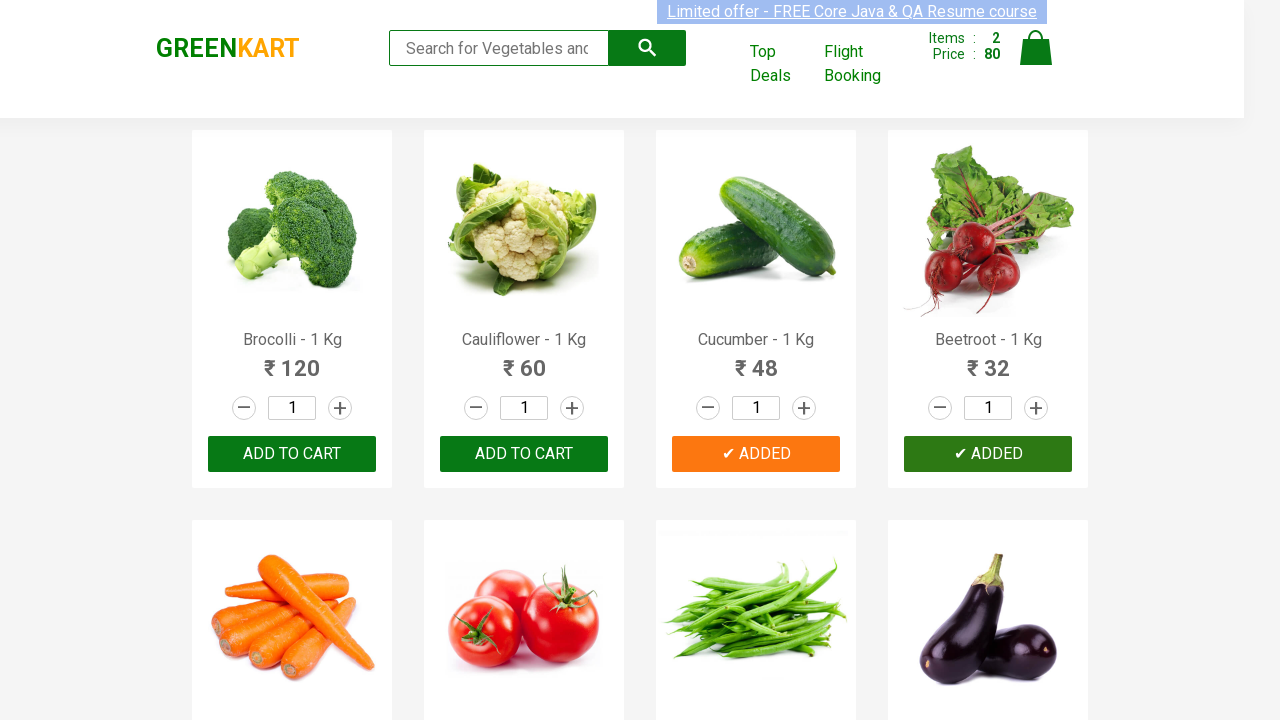

Added Carrot to cart at (292, 360) on xpath=//div[@class='product-action']/button >> nth=4
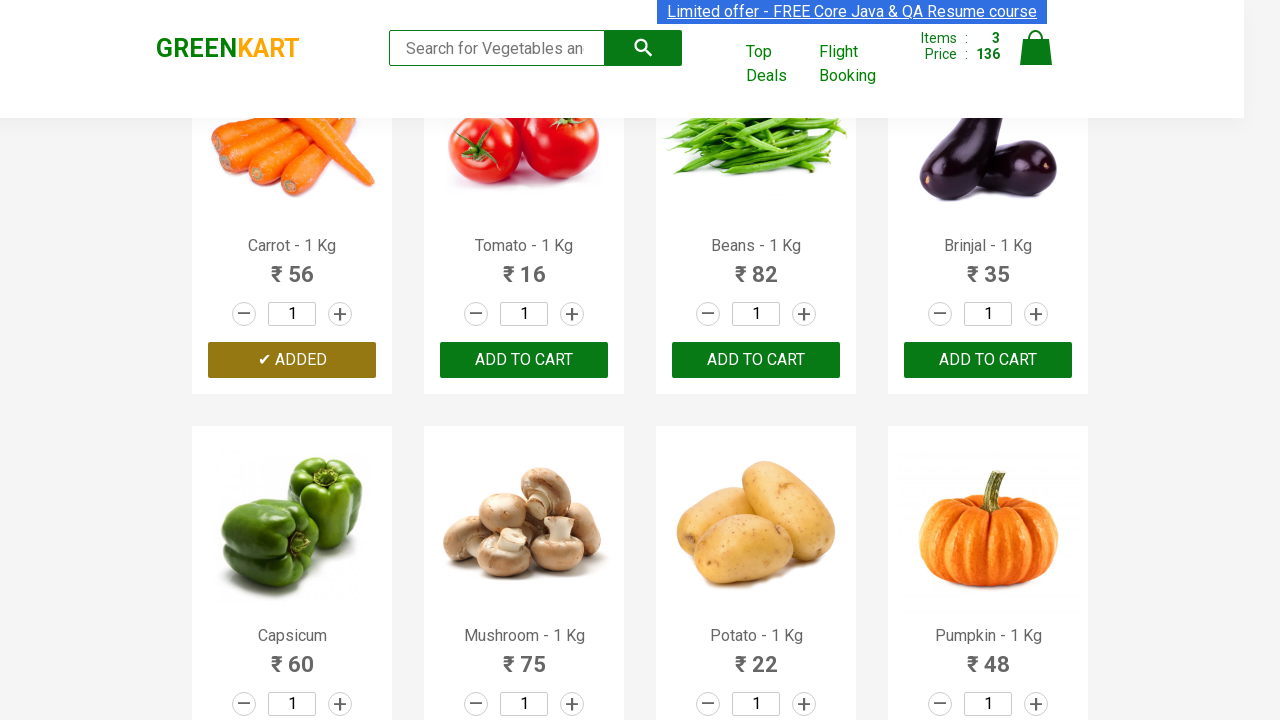

Clicked on cart icon to view cart at (1036, 48) on img[alt='Cart']
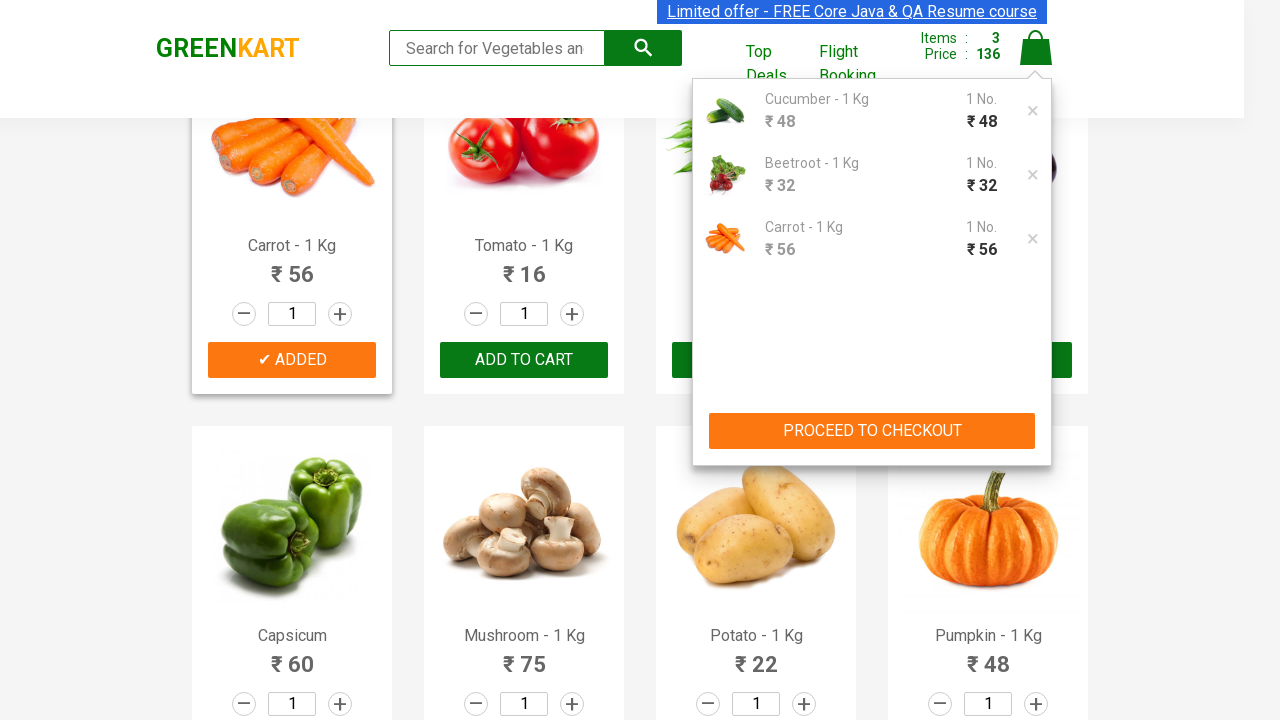

Clicked PROCEED TO CHECKOUT button at (872, 431) on xpath=//button[text()='PROCEED TO CHECKOUT']
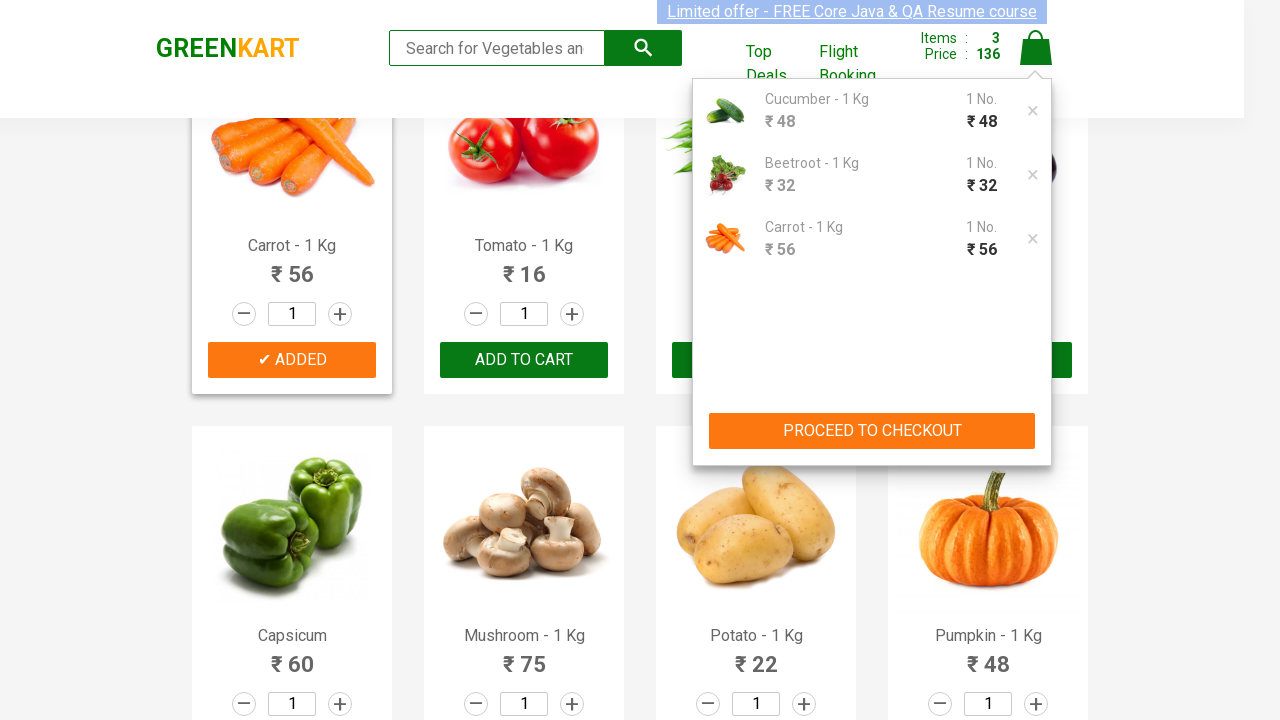

Promo code input field loaded
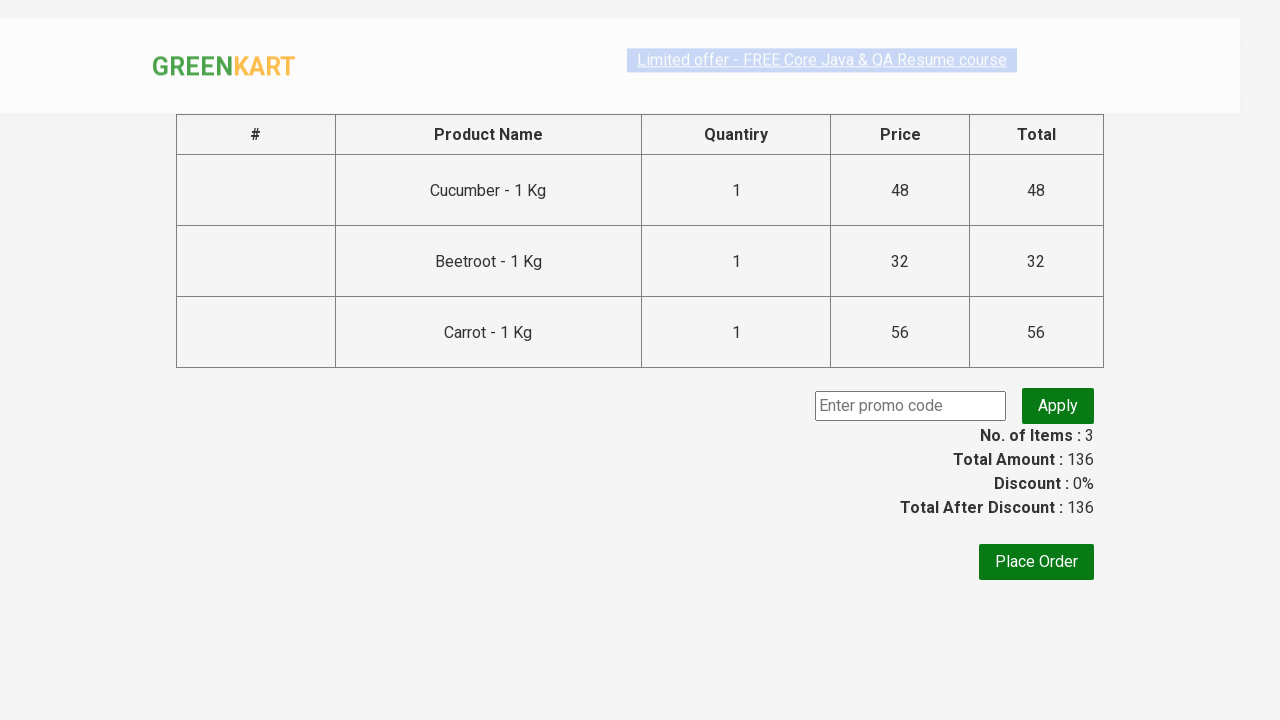

Entered promo code 'rahulshettyacademy' on input.promoCode
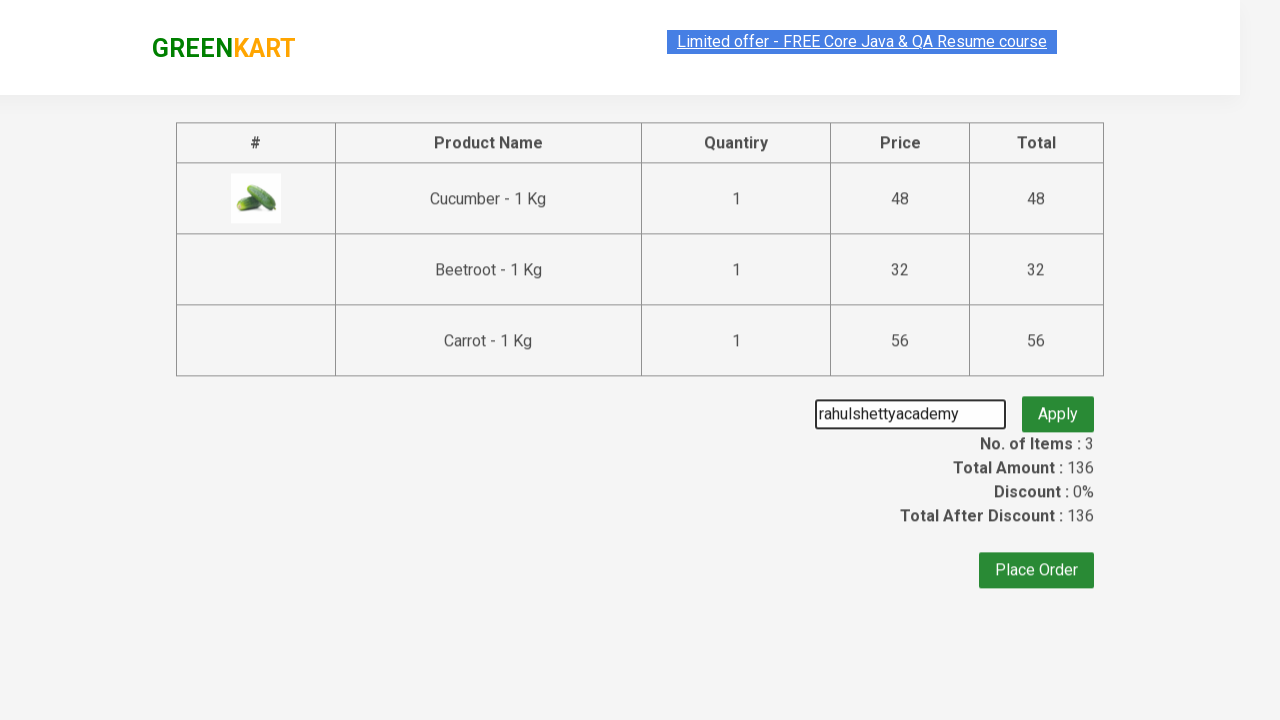

Clicked Apply button to apply promo code at (1058, 406) on button.promoBtn
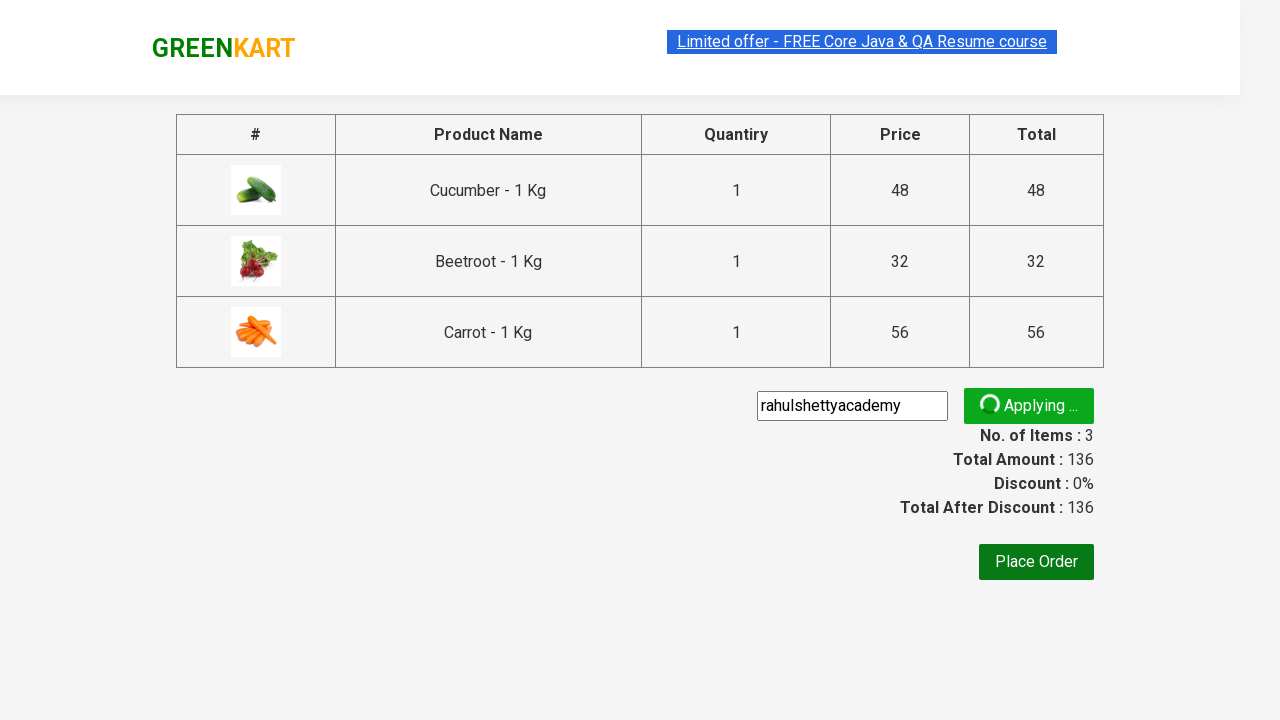

Promo code confirmation message displayed
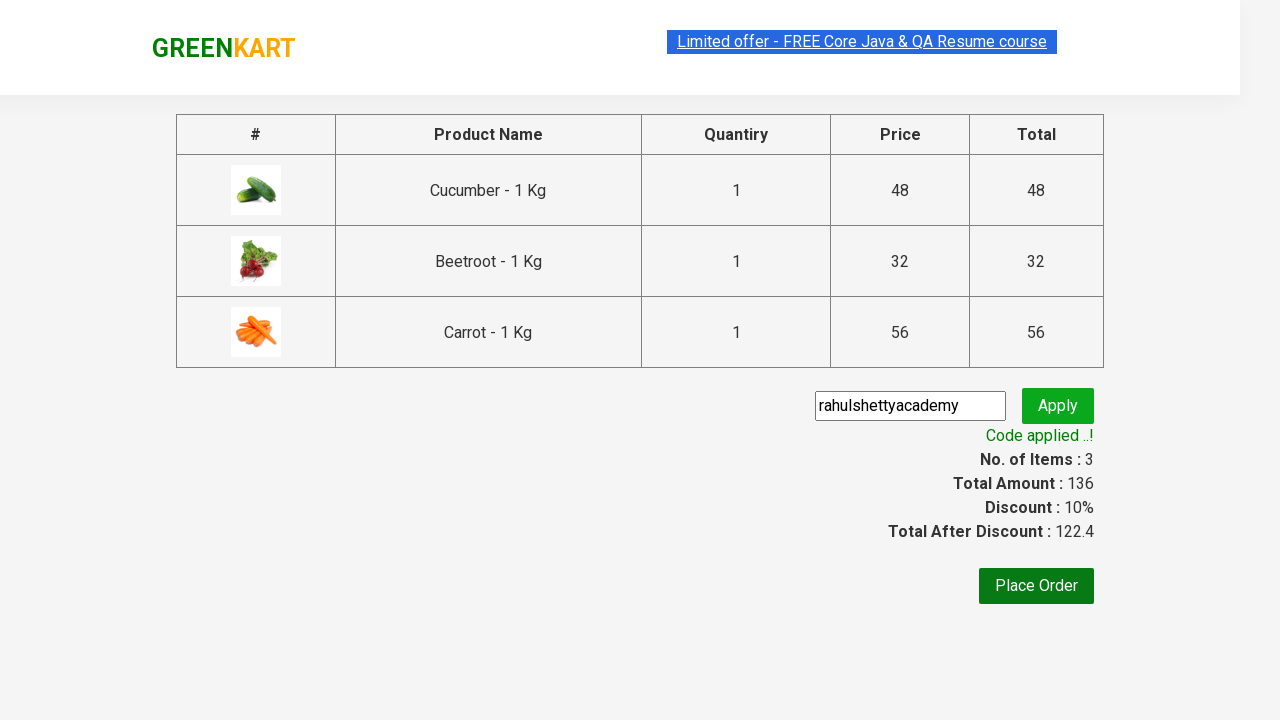

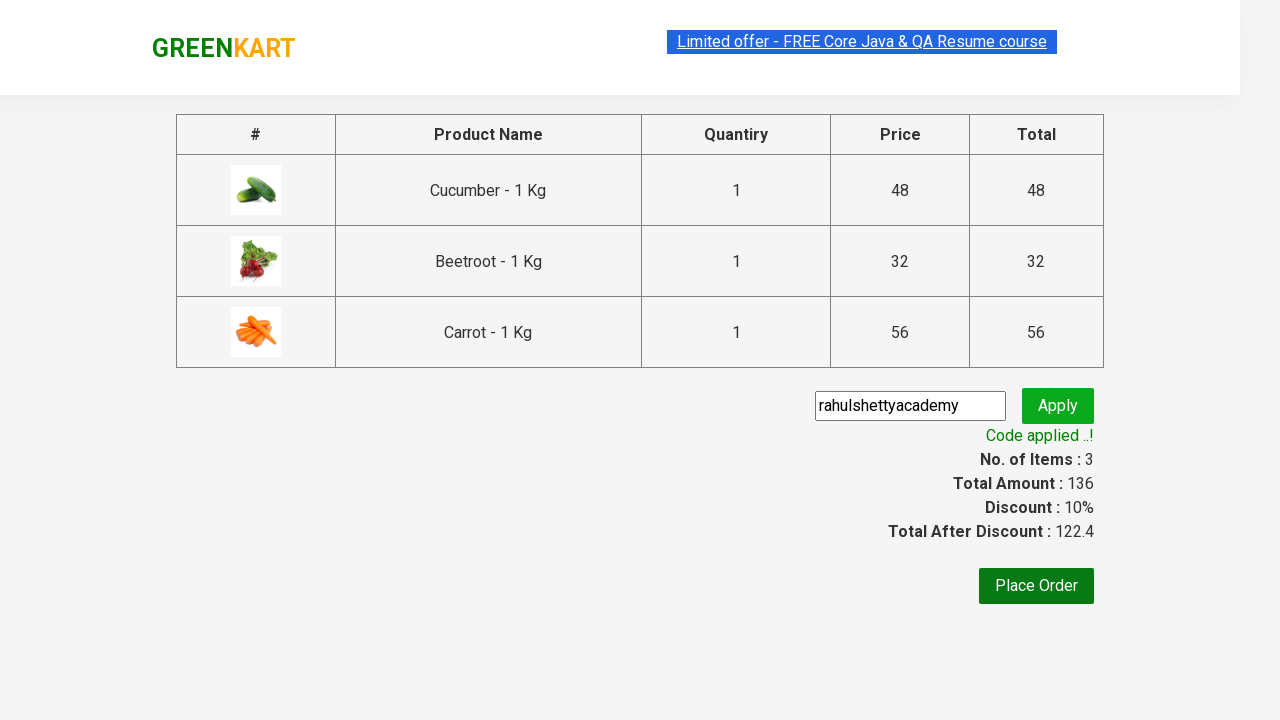